Tests filling a text field using CSS selector

Starting URL: http://seleniumplayground.vectordesign.gr/

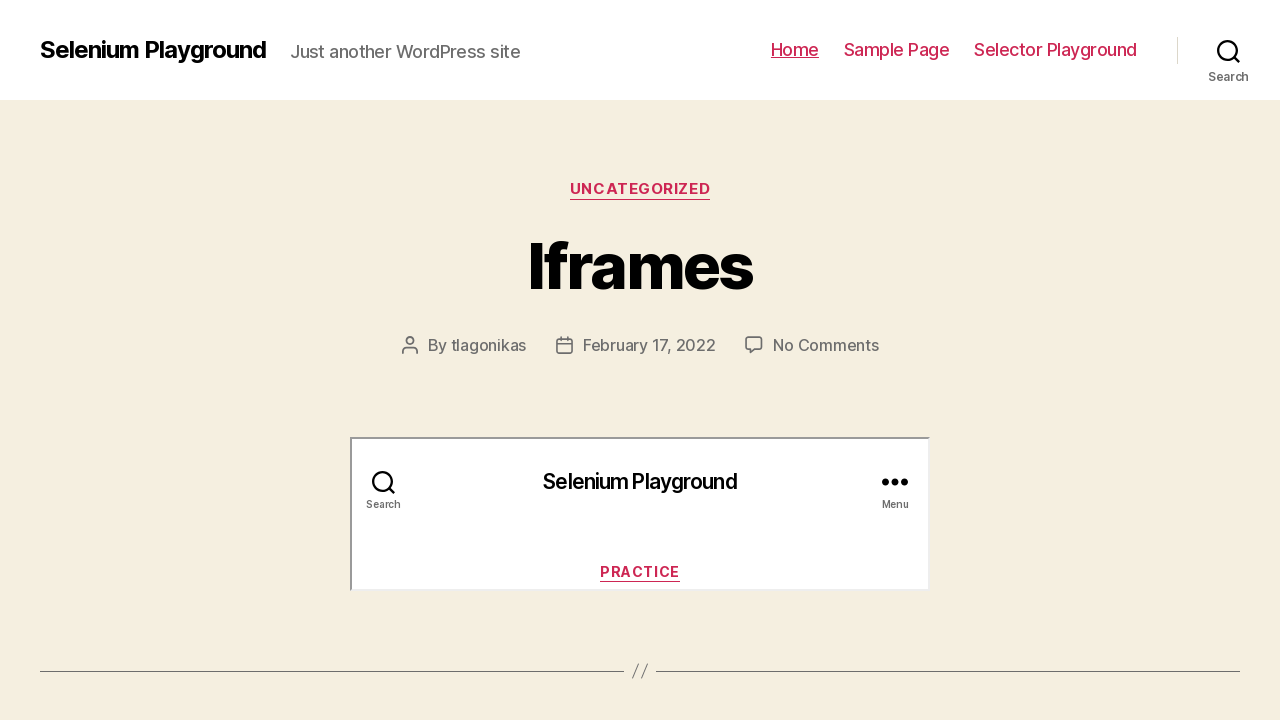

Filled text field using CSS selector with 'Hello CSS Selector' on .css-playground-field
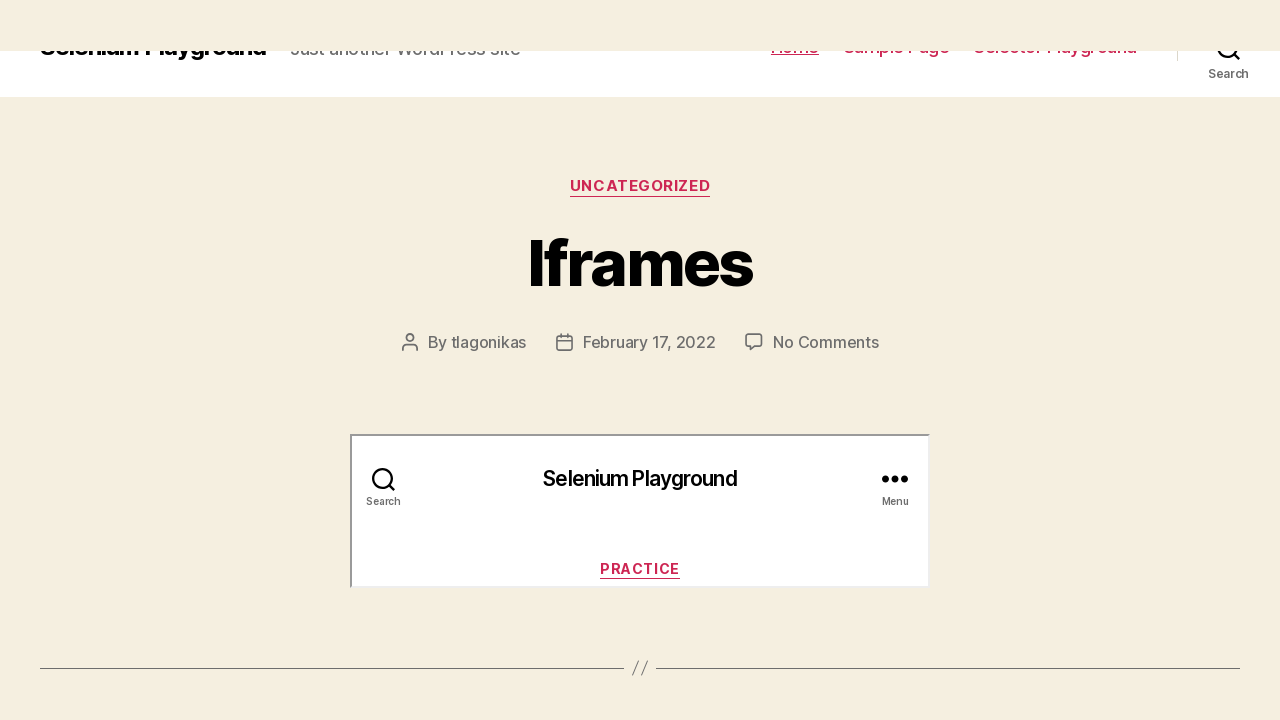

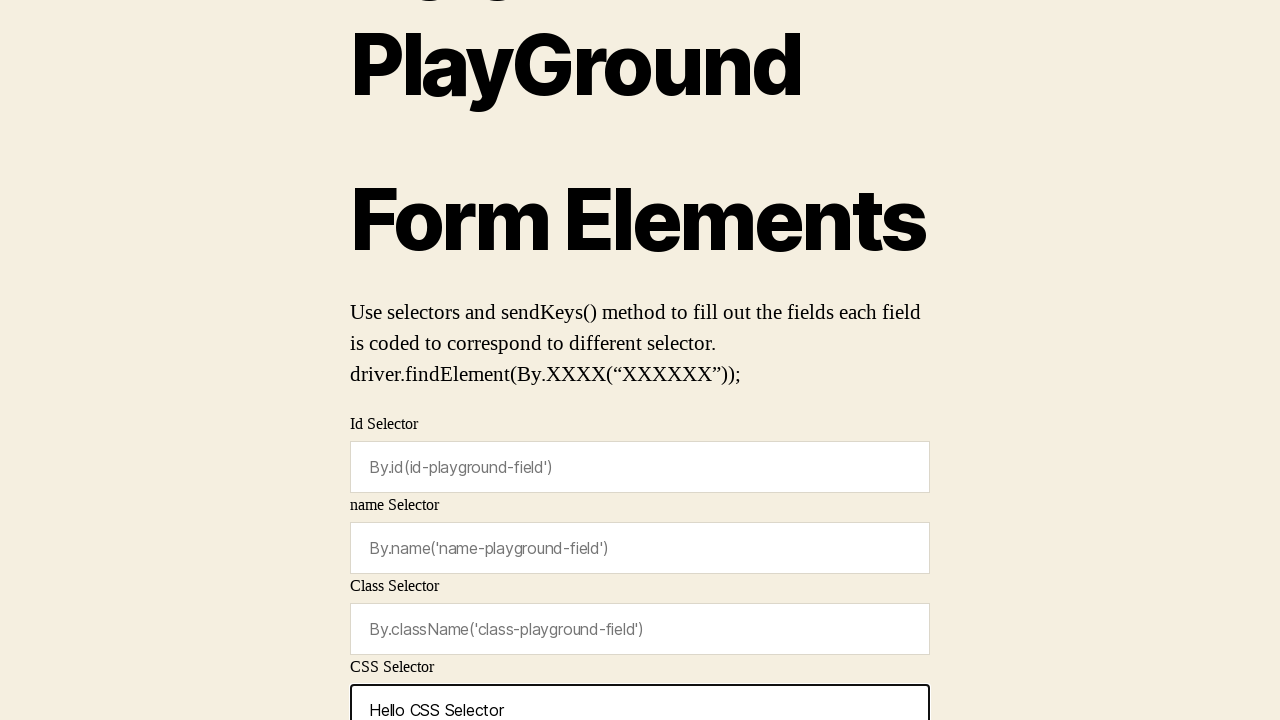